Tests file upload functionality by selecting a file and submitting the upload form

Starting URL: http://cgi-lib.berkeley.edu/ex/fup.html

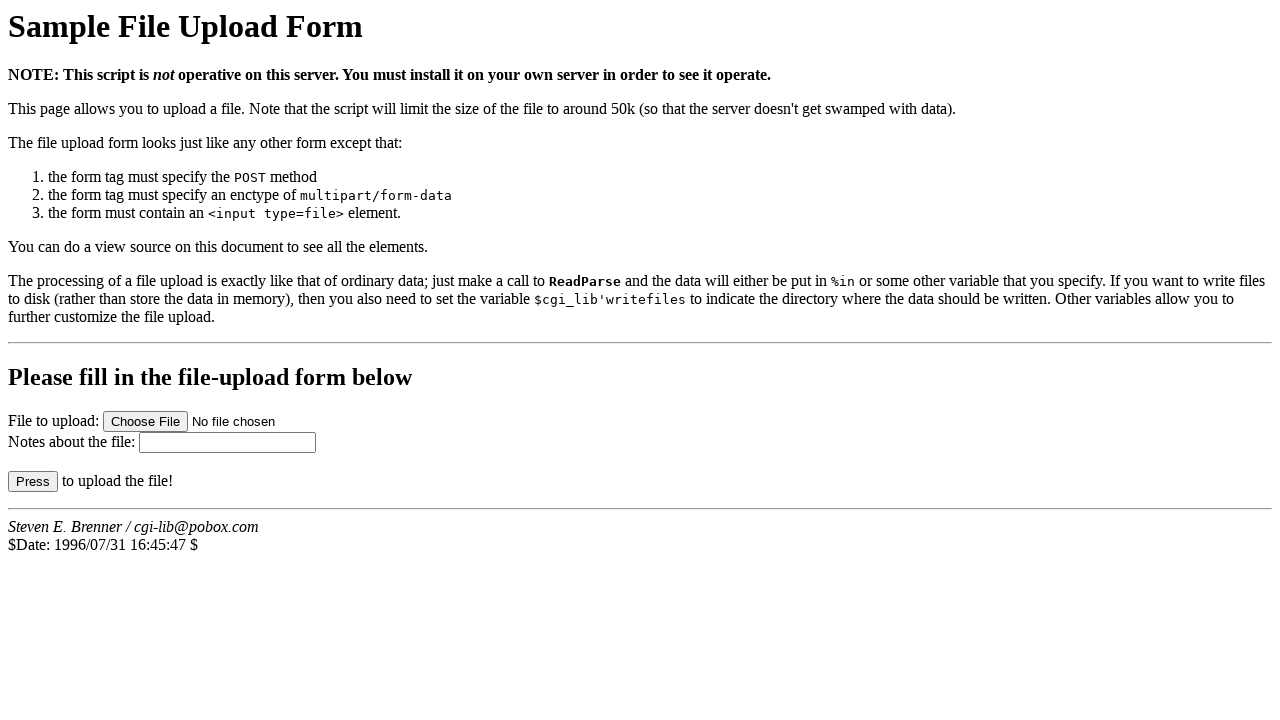

Set input file for upload
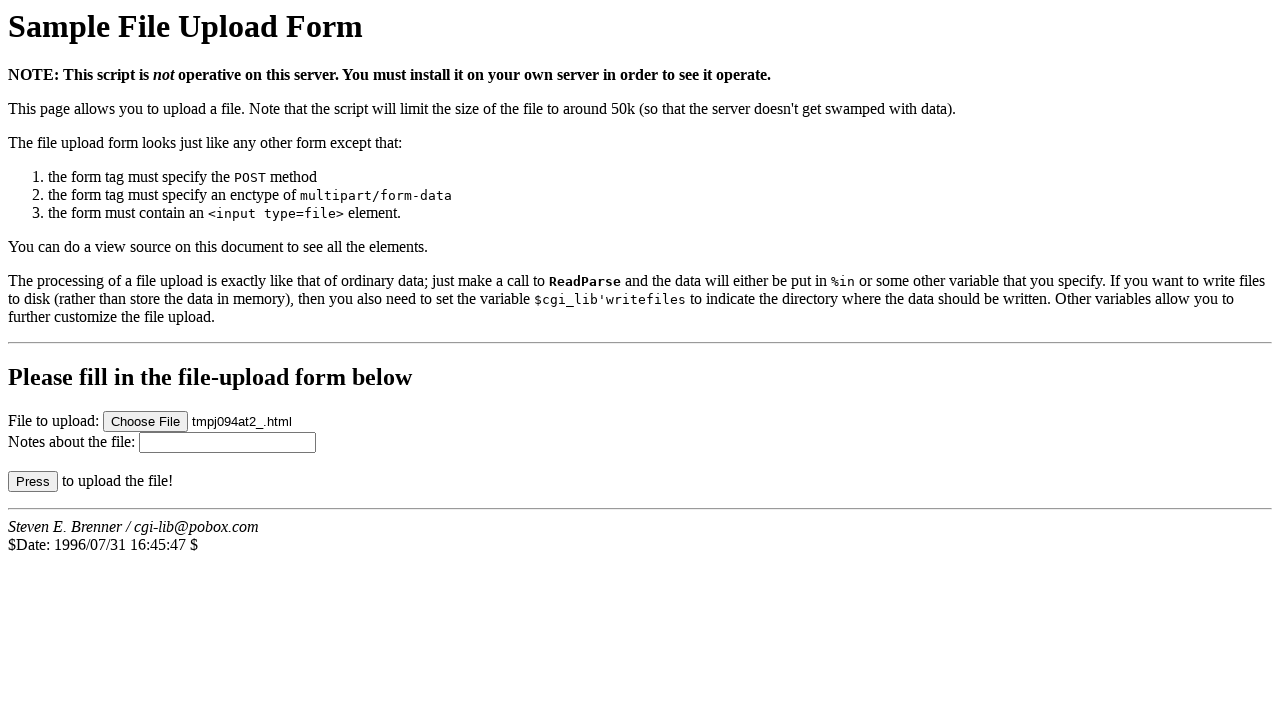

Clicked submit button to upload file at (33, 482) on input[type='submit']
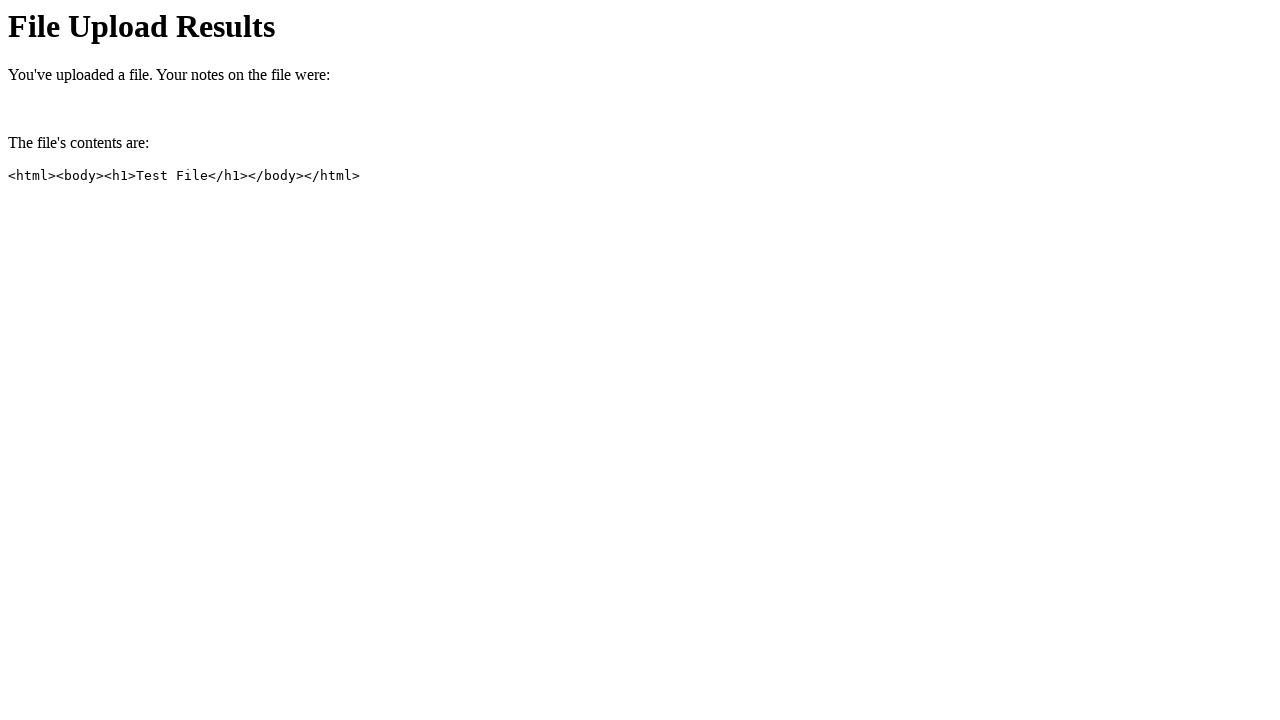

File upload completed and result page loaded
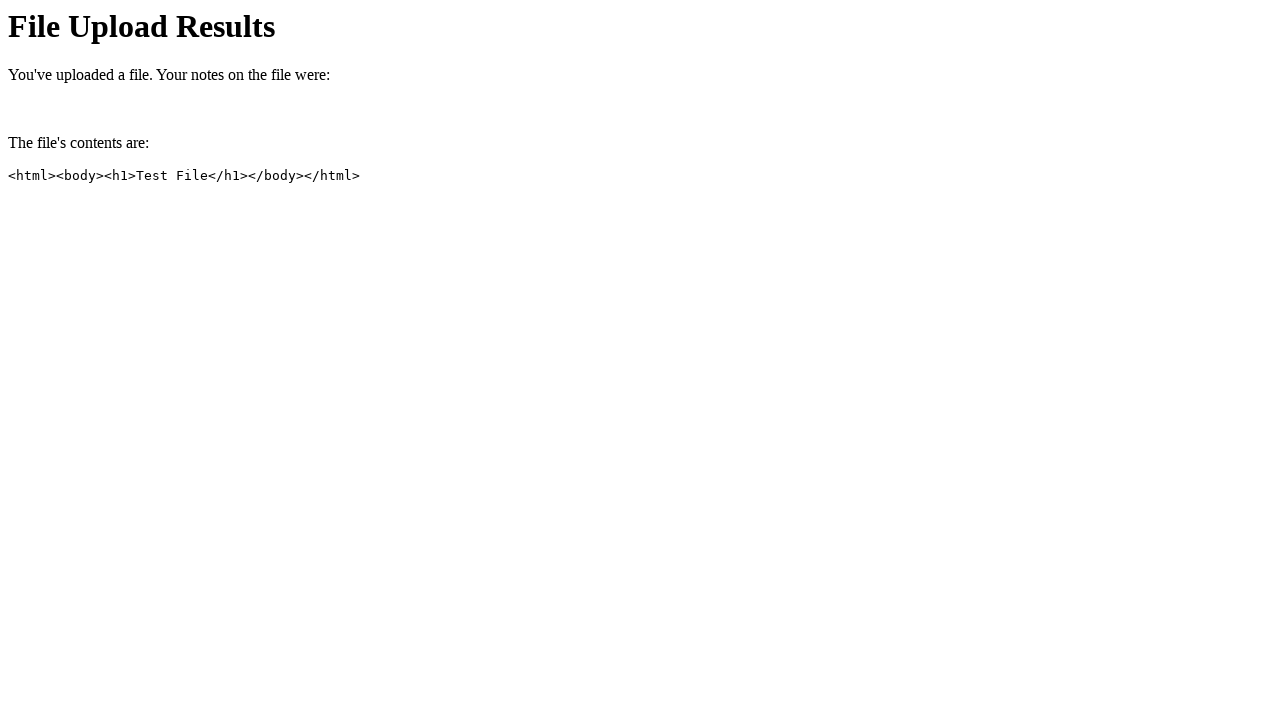

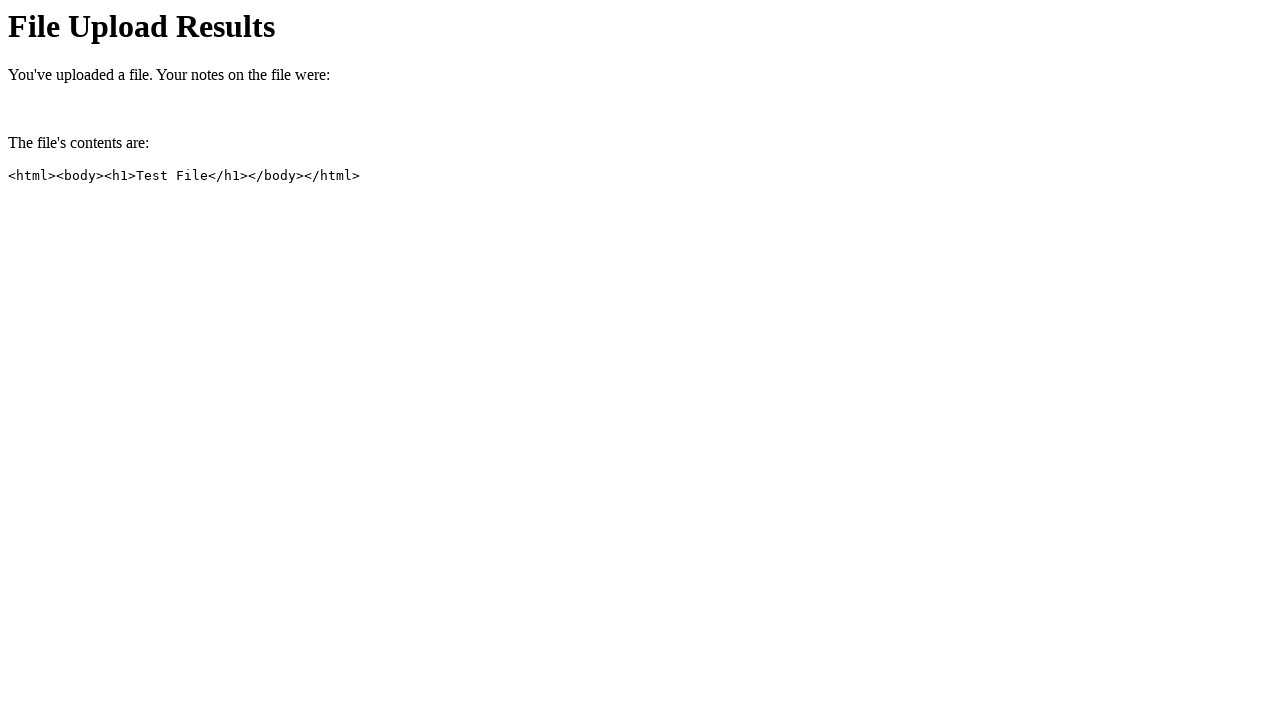